Tests Company dropdown menu by hovering over the Company button to reveal dropdown

Starting URL: https://youlend.com/

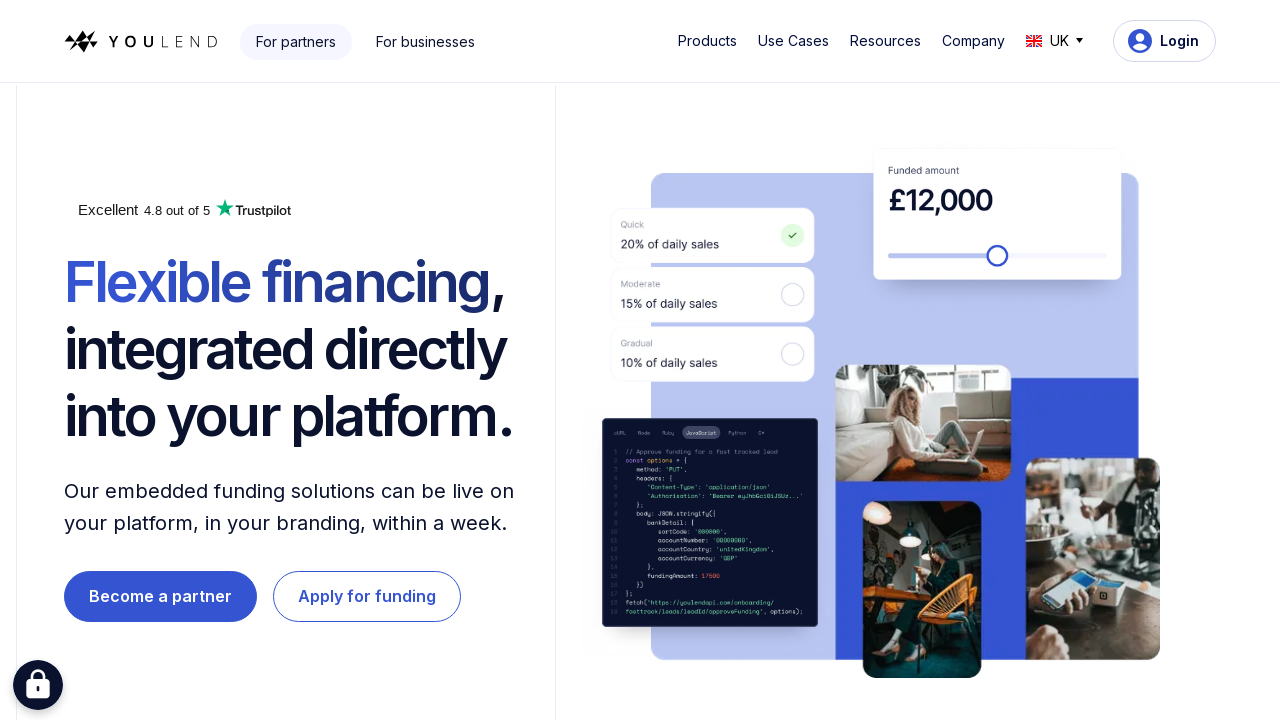

Waited for Company button to be visible
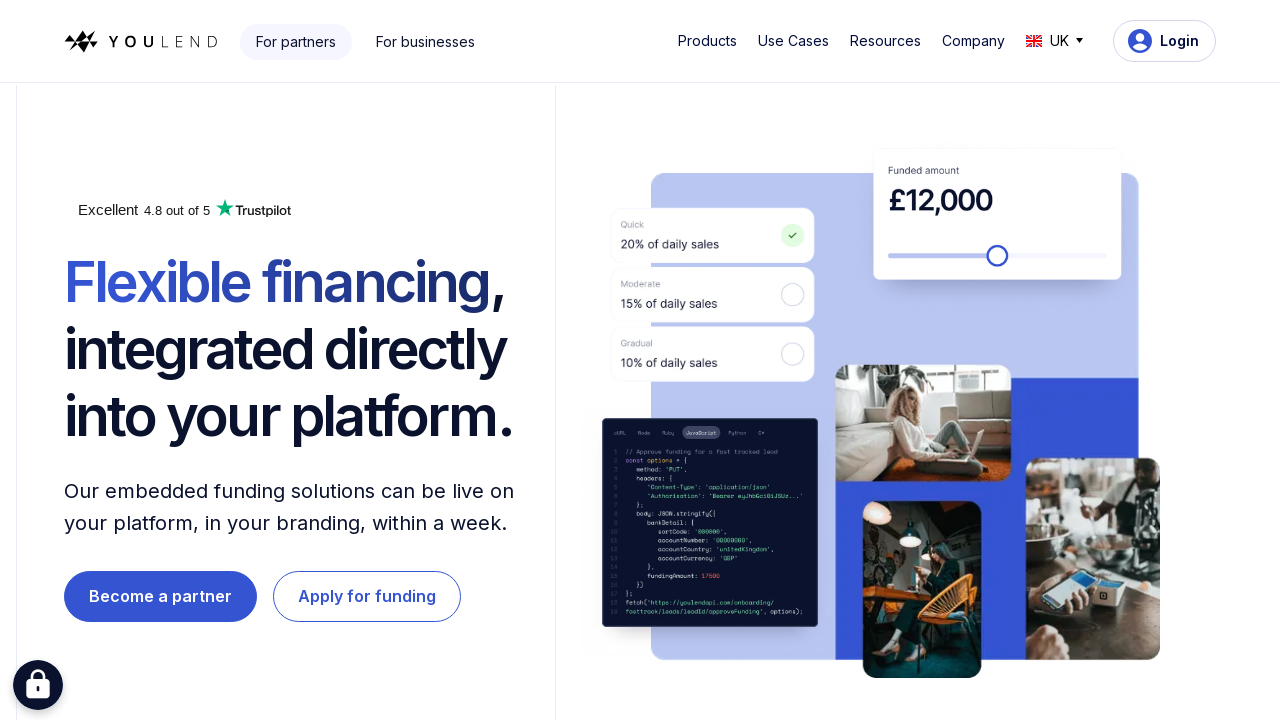

Hovered over Company button to reveal dropdown menu at (973, 41) on #w-dropdown-toggle-3 > div
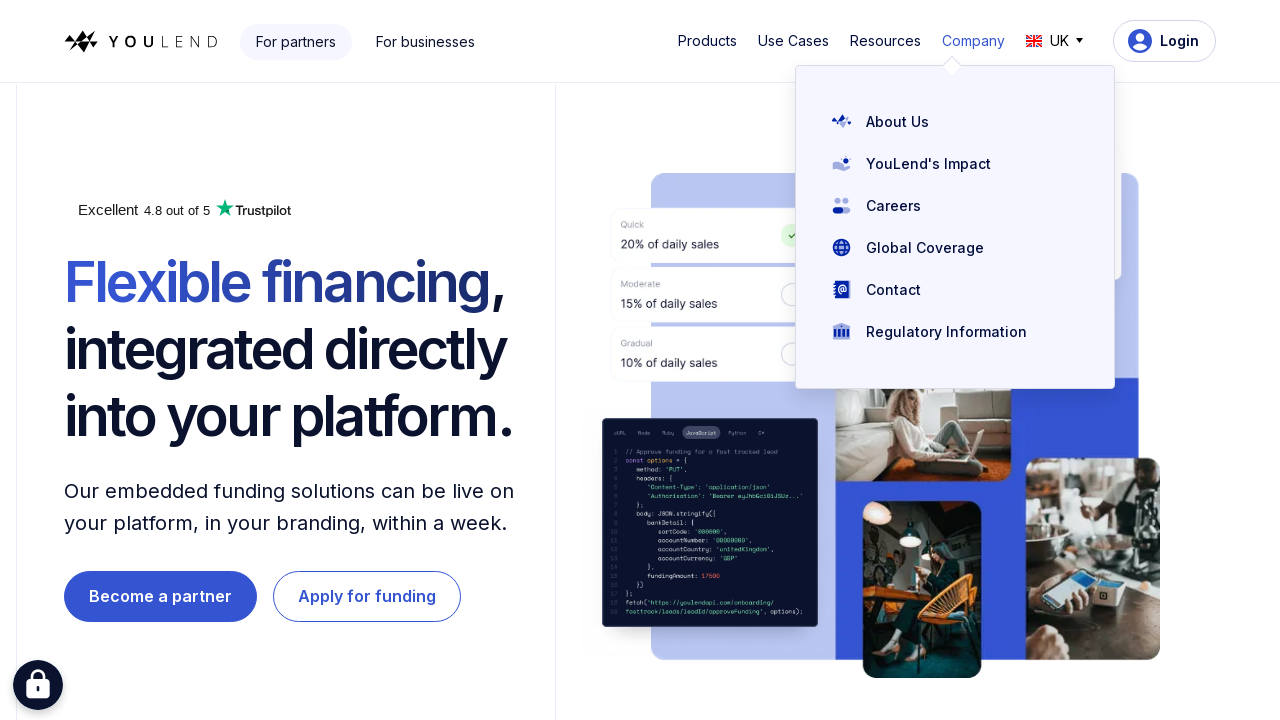

Company dropdown menu appeared
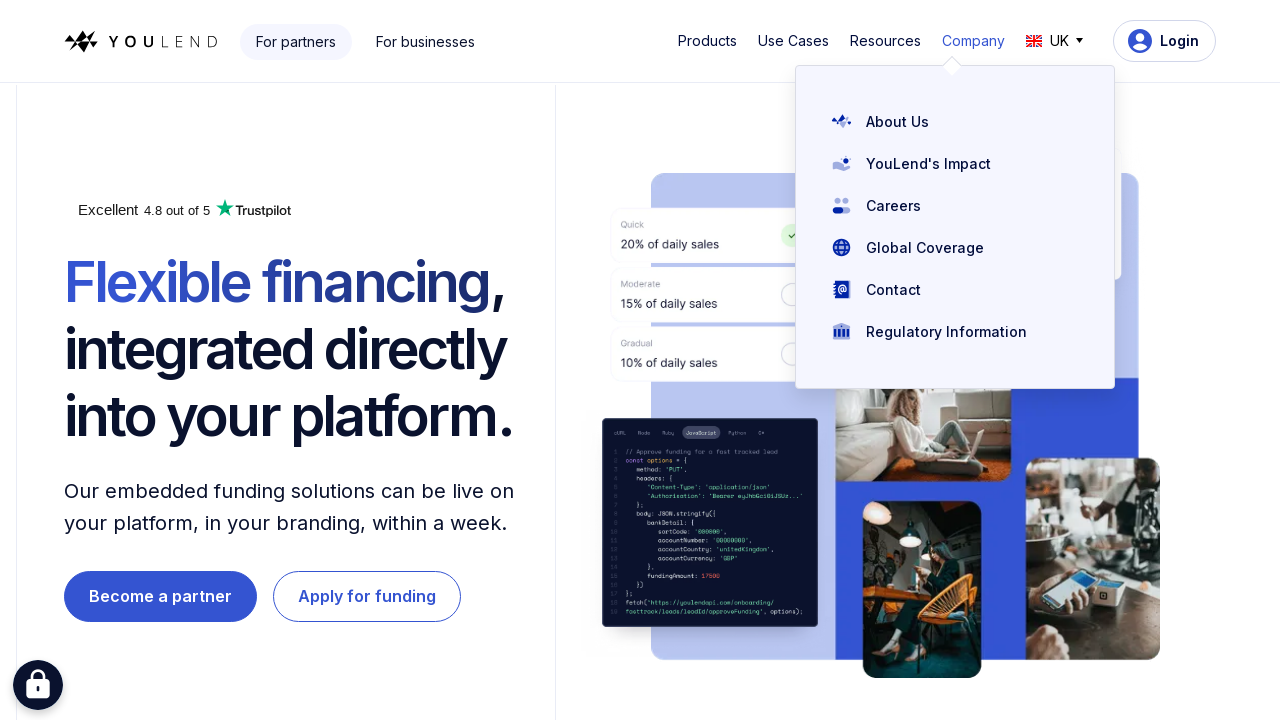

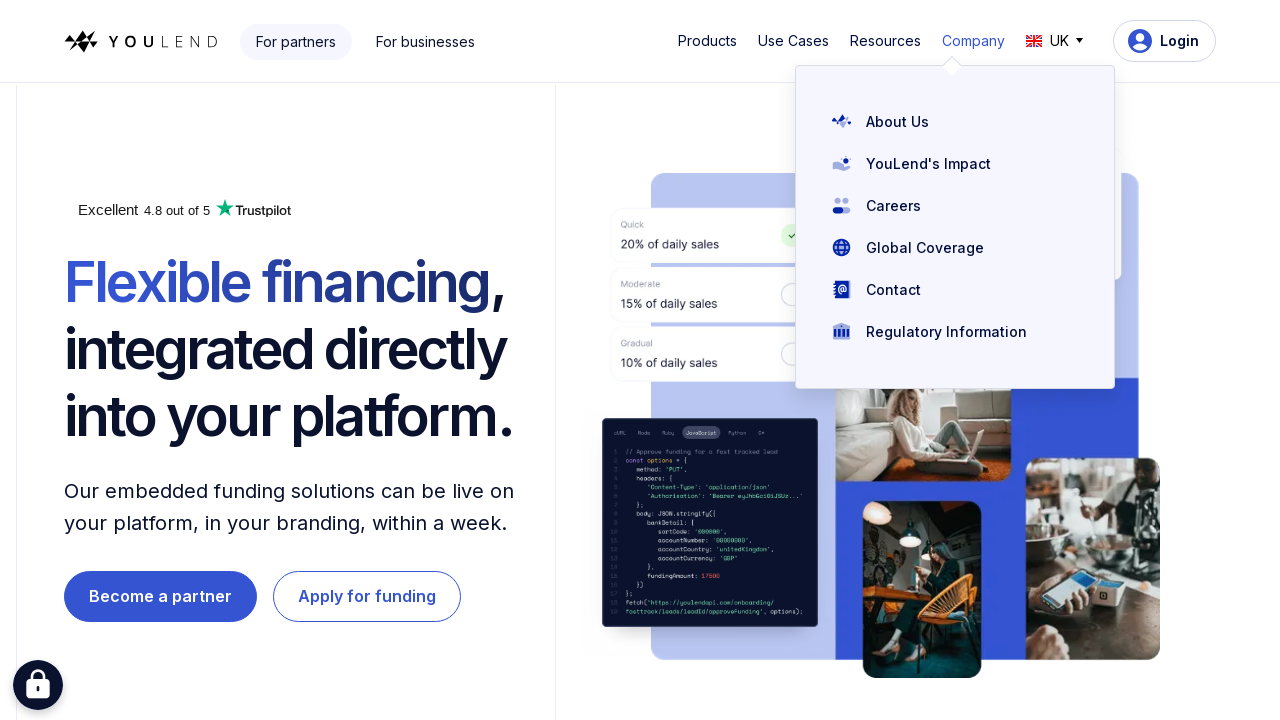